Tests clicking an alert button and accepting the JavaScript alert dialog that appears immediately

Starting URL: https://demoqa.com/alerts

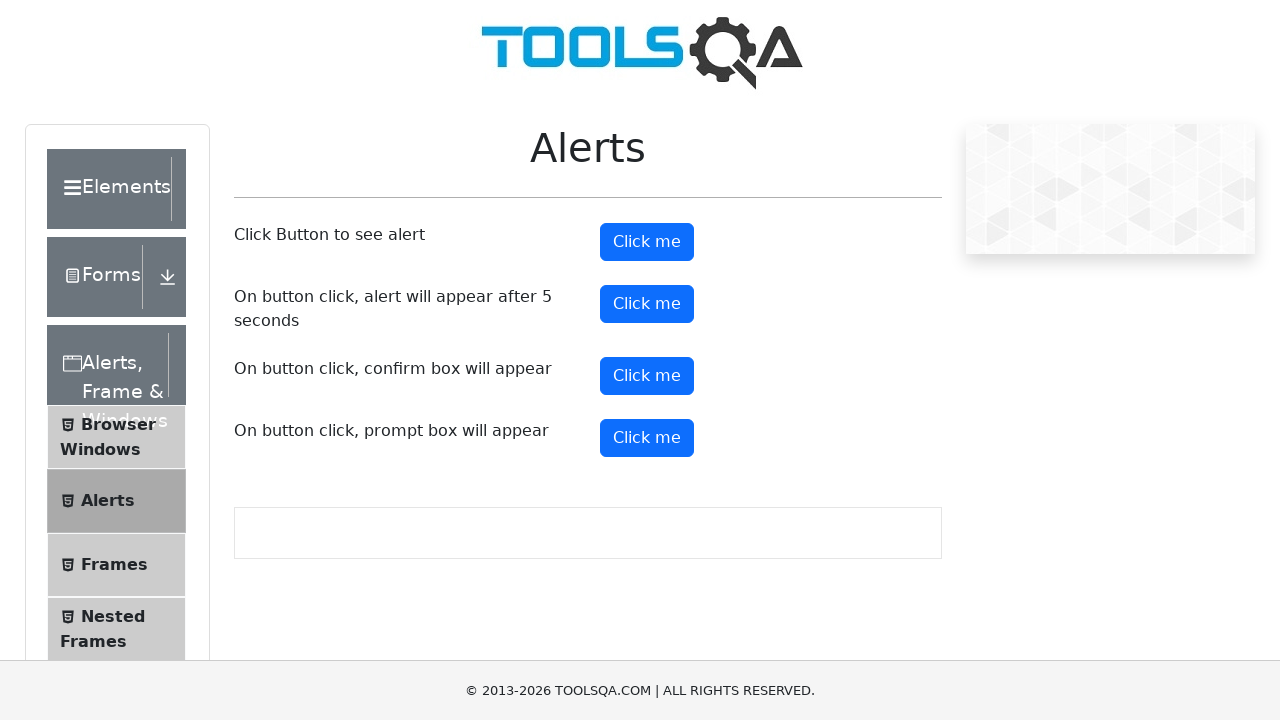

Clicked the alert button at (647, 242) on button#alertButton
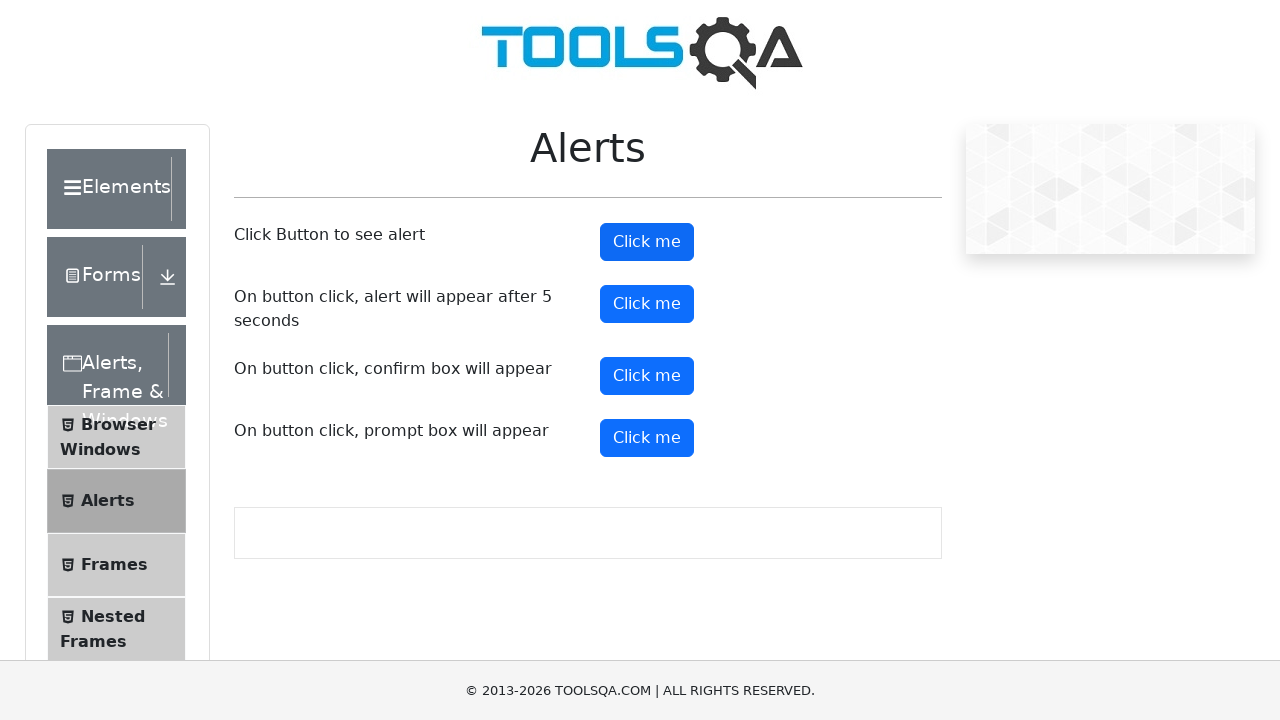

Set up dialog handler to accept alerts
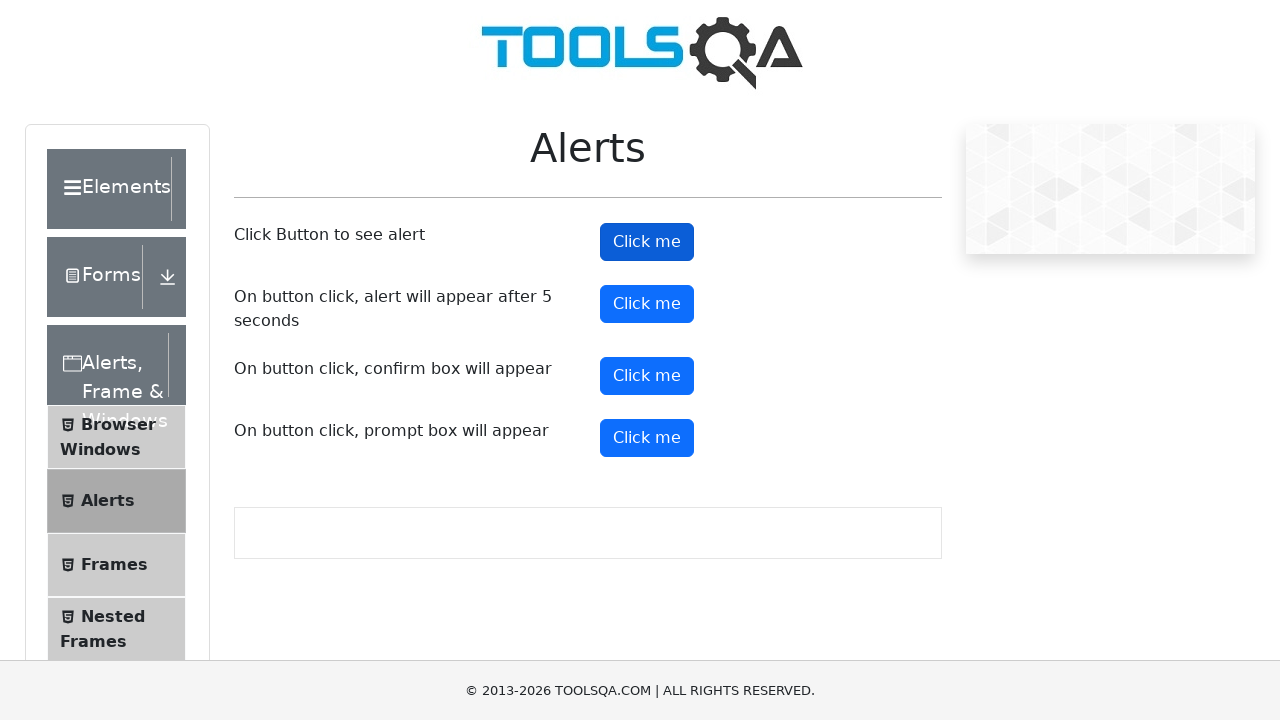

Clicked the alert button and accepted the JavaScript alert dialog at (647, 242) on button#alertButton
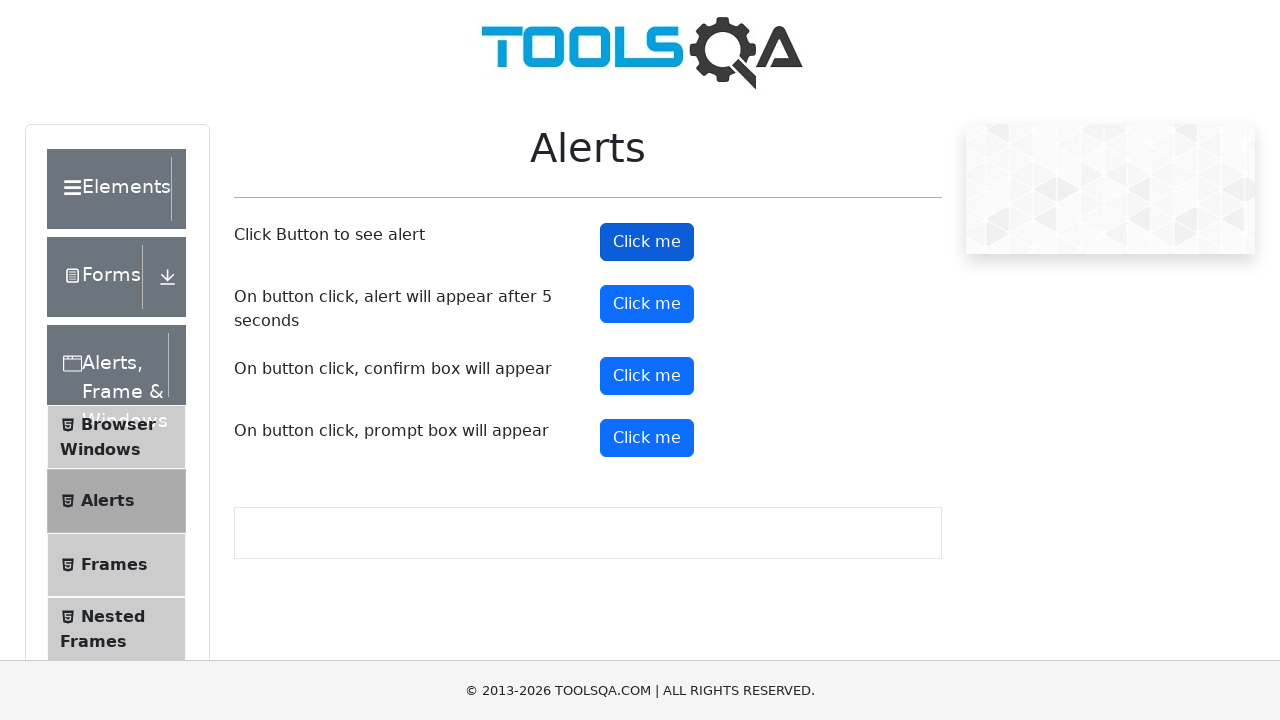

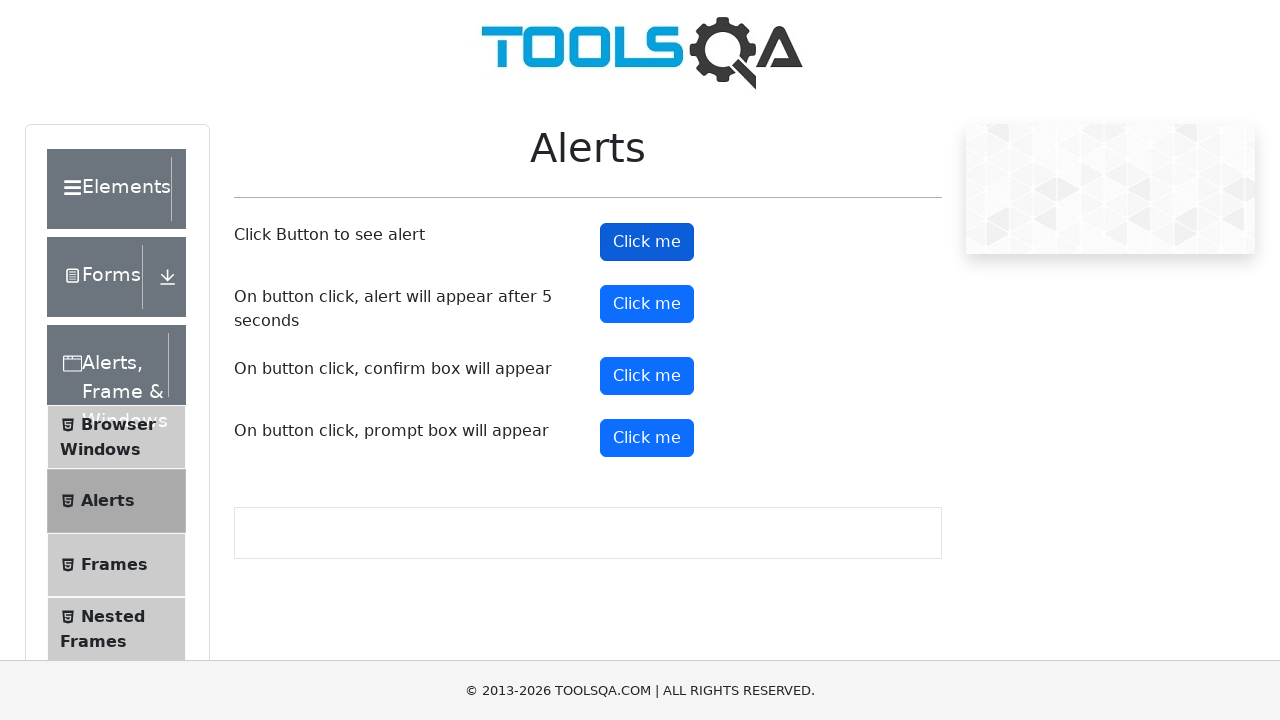